Tests search functionality by filling the search term field with different user names in a parameterized test

Starting URL: http://zero.webappsecurity.com/index.html

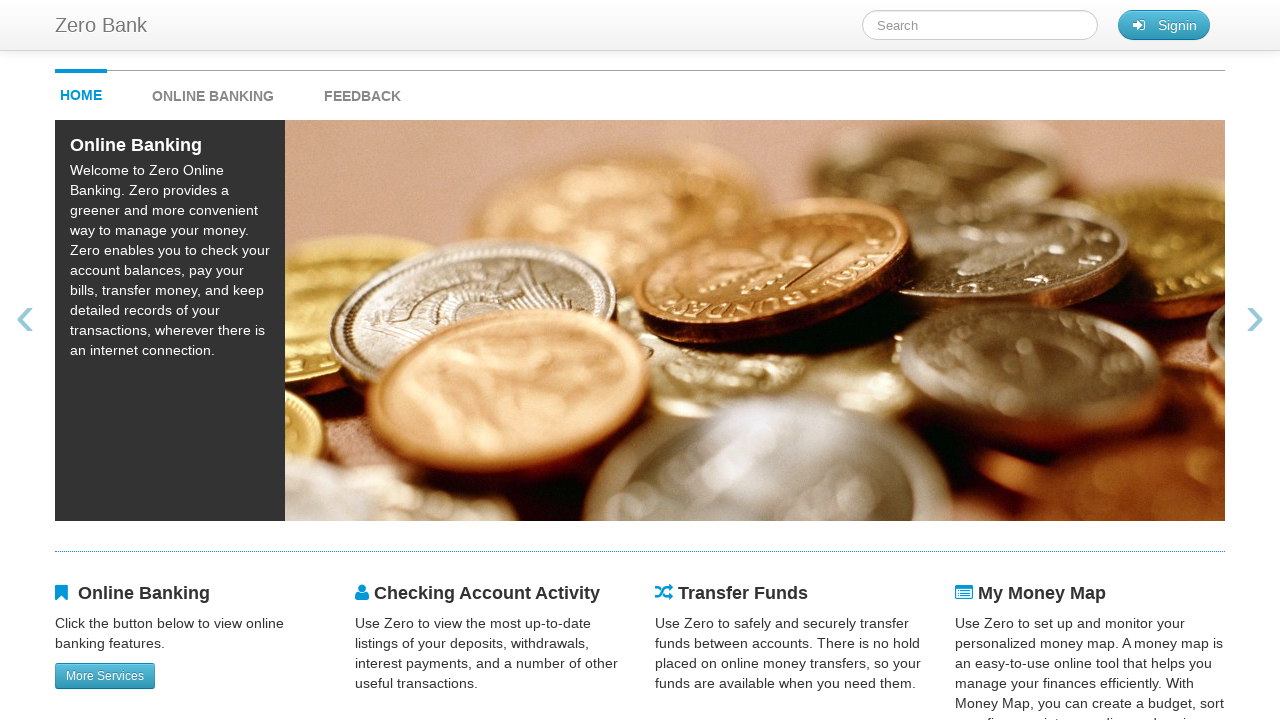

Filled search term field with 'Mike' on #searchTerm
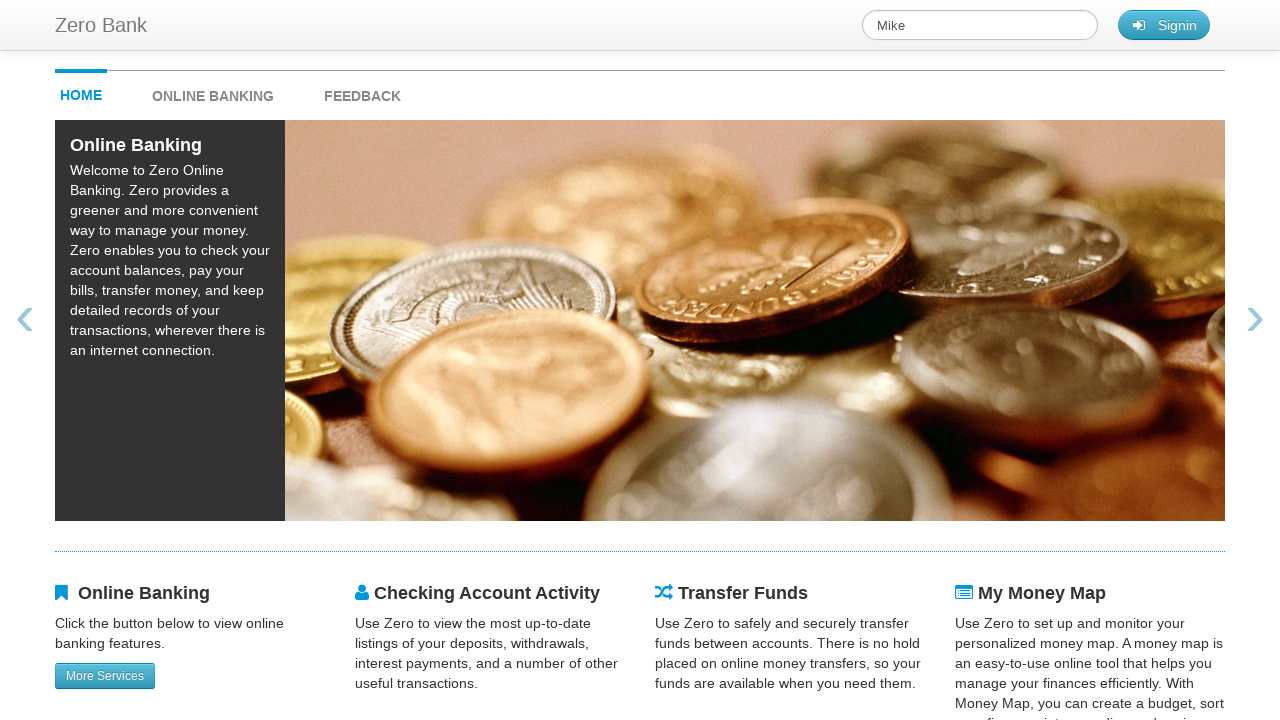

Waited 1 second to observe search input for 'Mike'
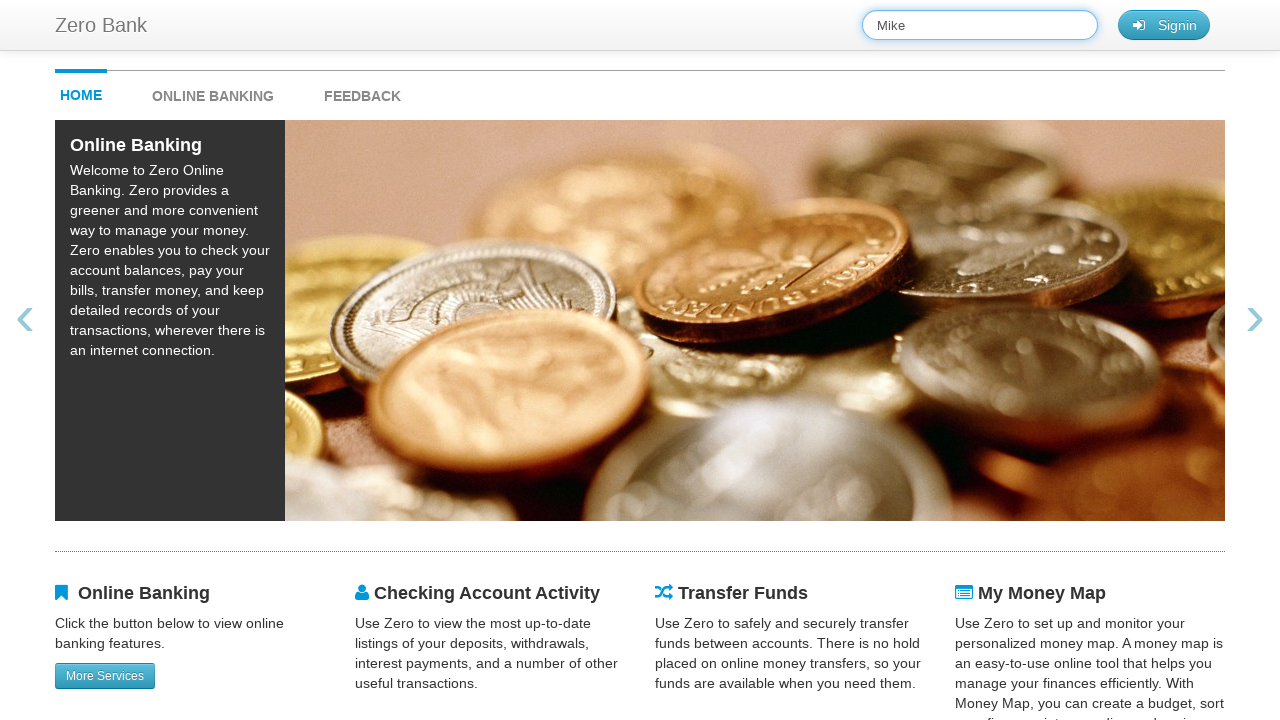

Cleared search term field after testing 'Mike' on #searchTerm
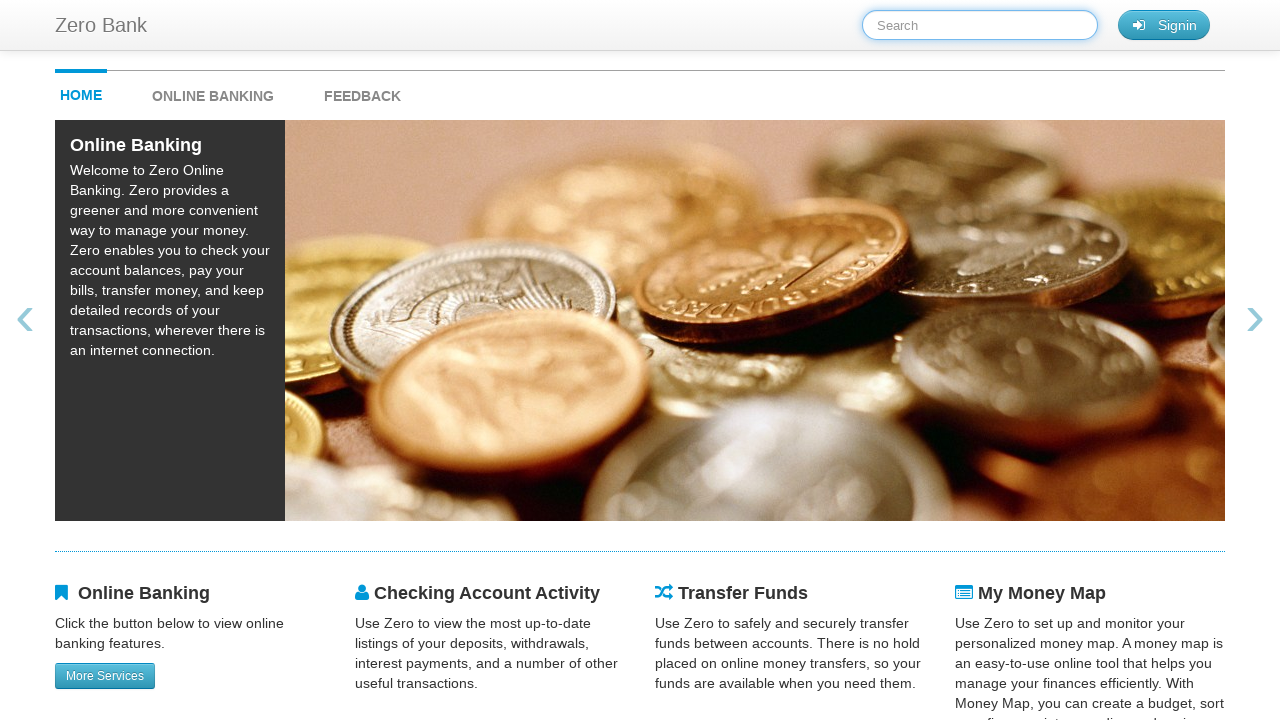

Filled search term field with 'Judy' on #searchTerm
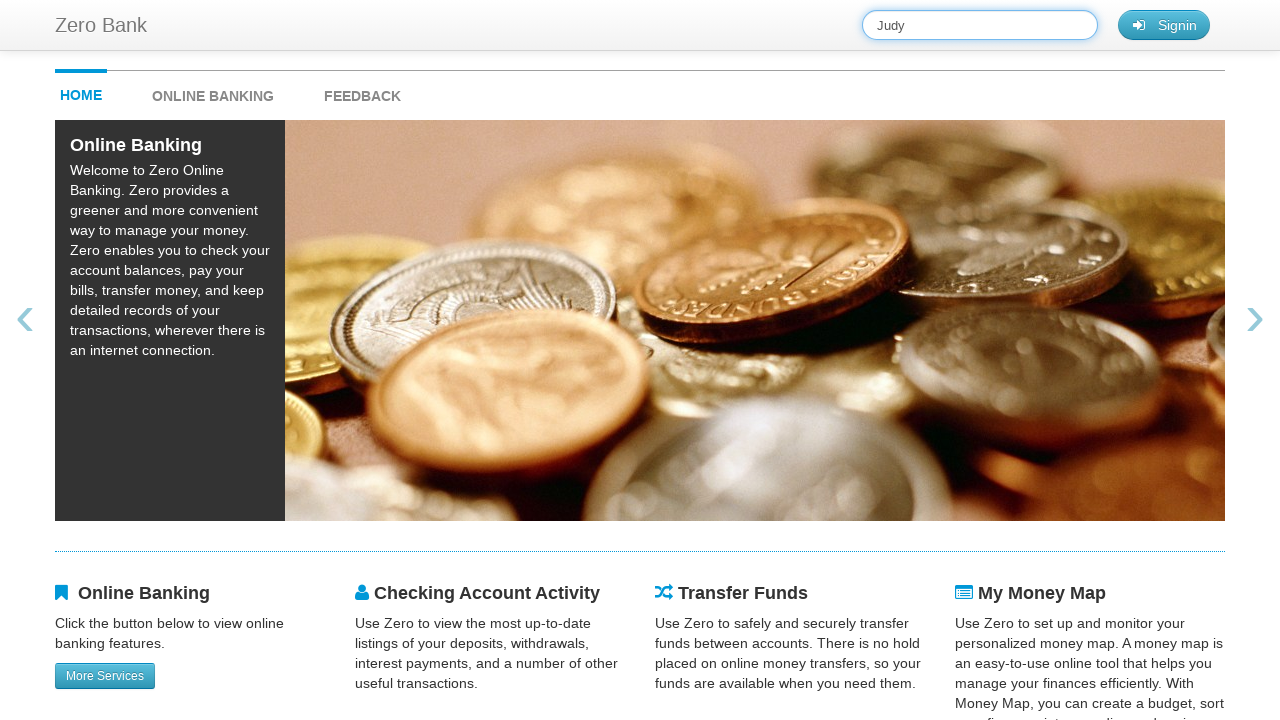

Waited 1 second to observe search input for 'Judy'
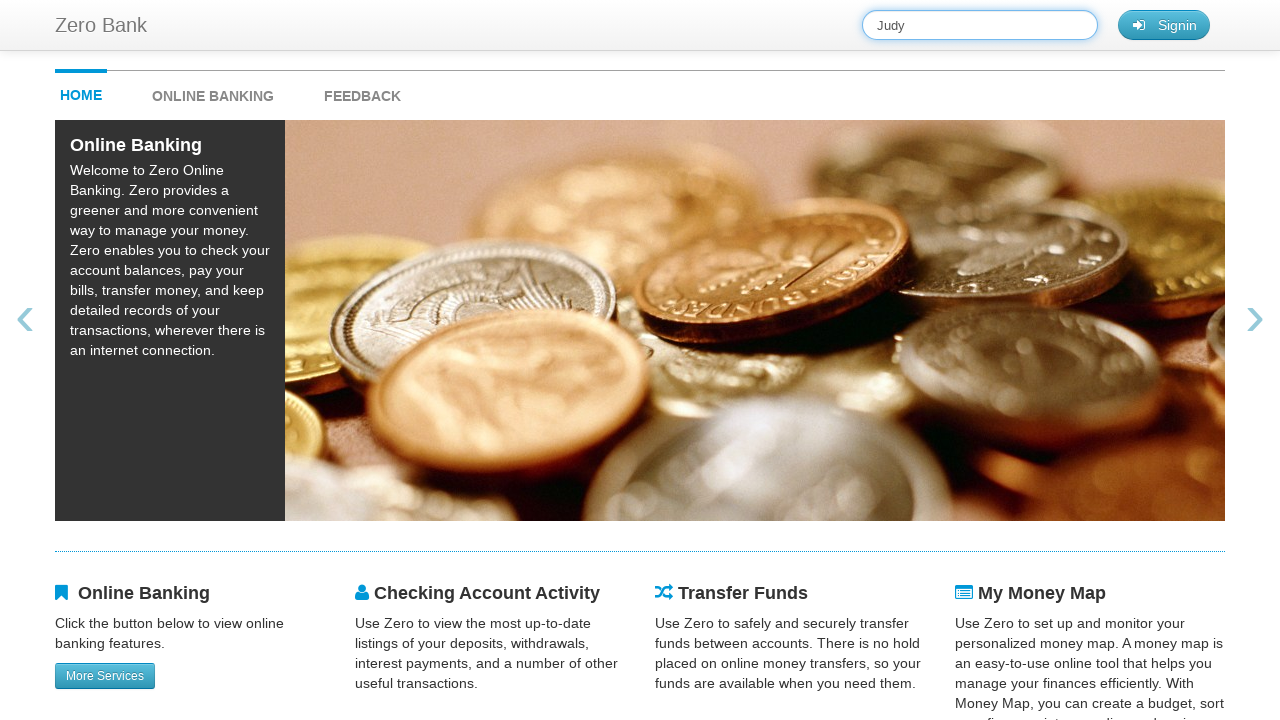

Cleared search term field after testing 'Judy' on #searchTerm
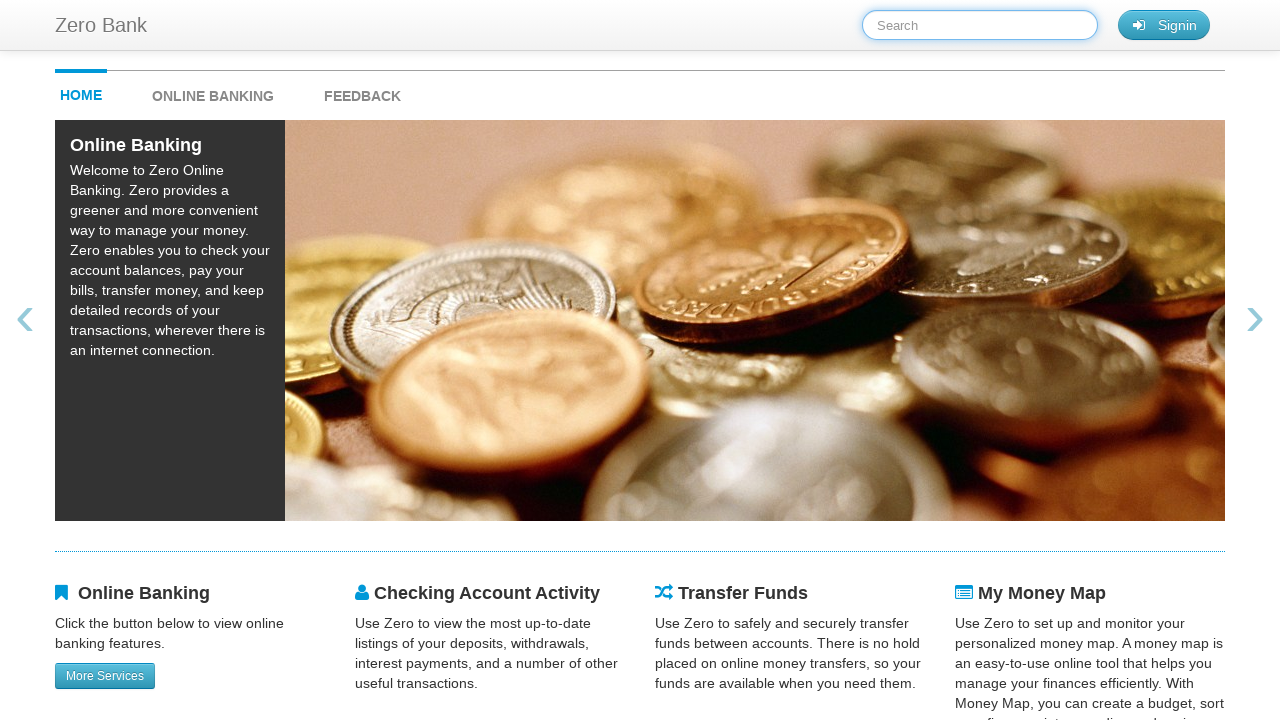

Filled search term field with 'Peter' on #searchTerm
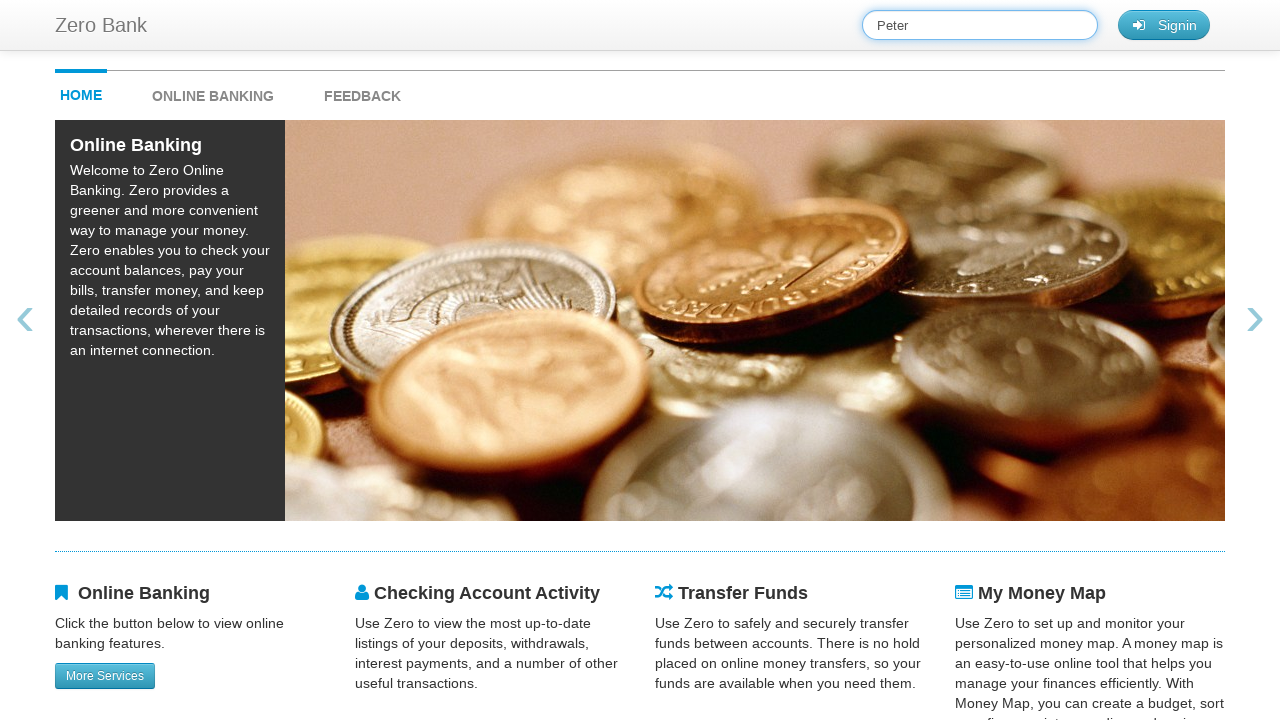

Waited 1 second to observe search input for 'Peter'
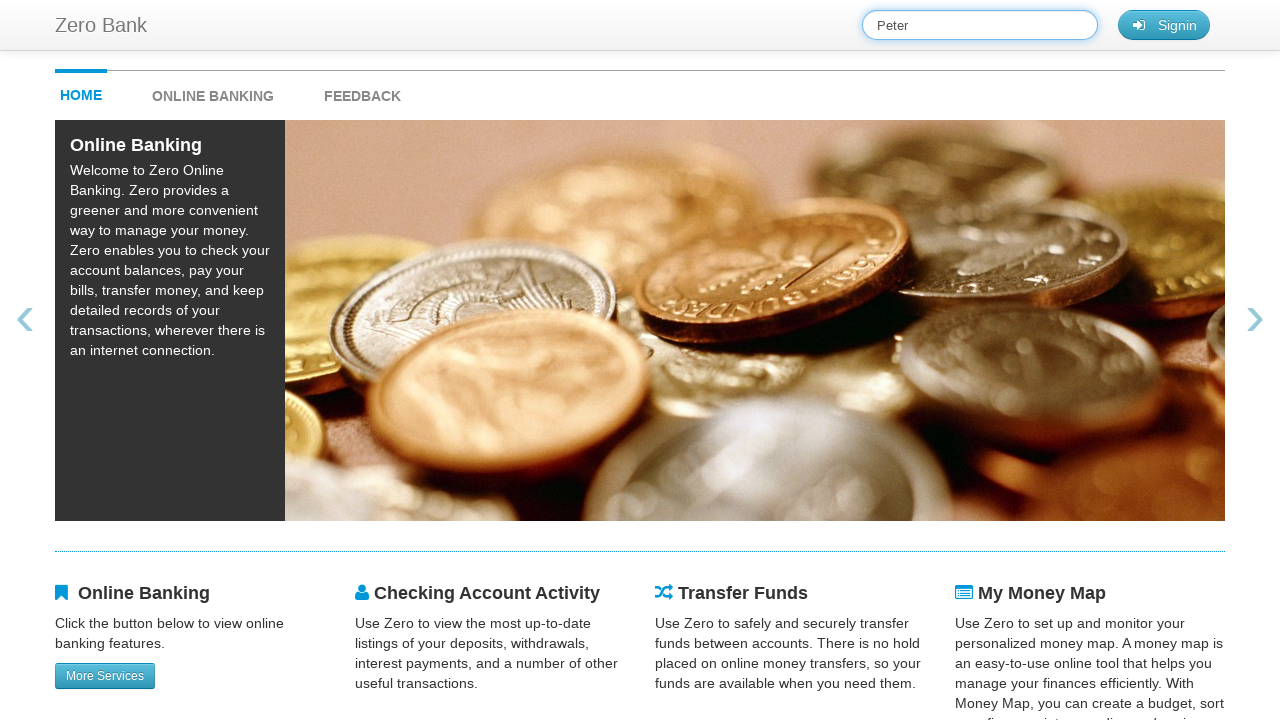

Cleared search term field after testing 'Peter' on #searchTerm
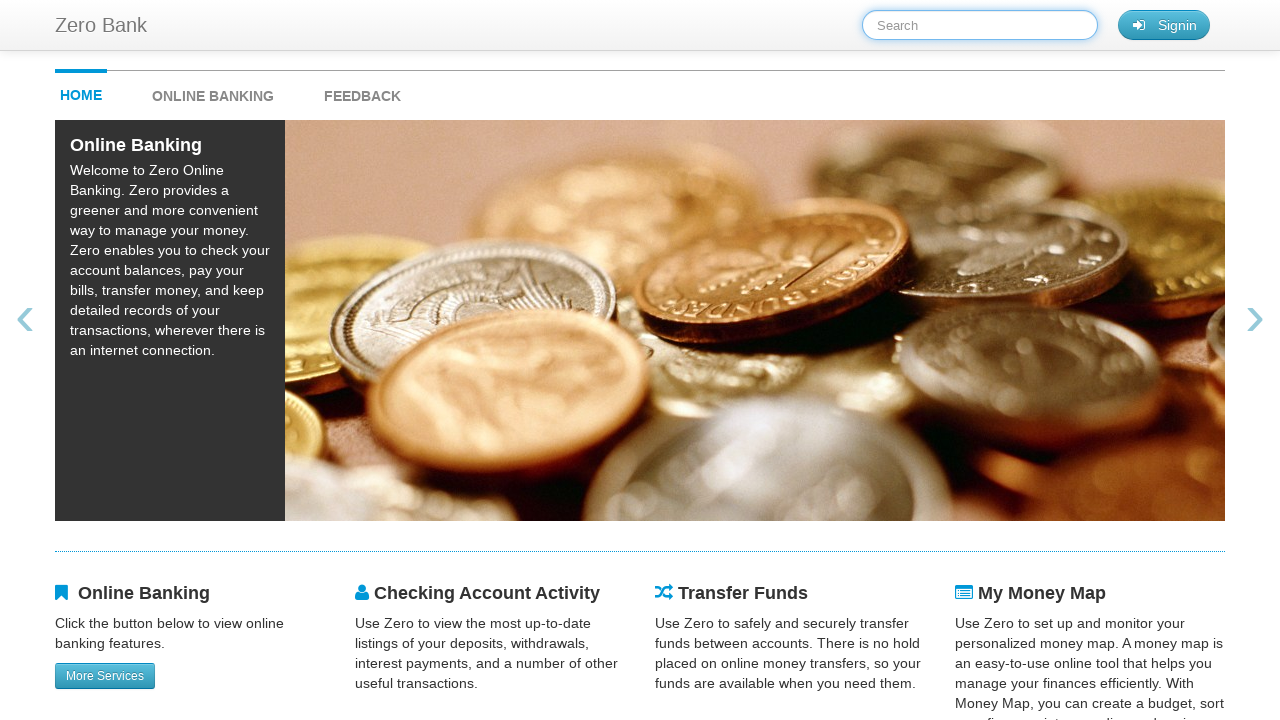

Filled search term field with 'Elon' on #searchTerm
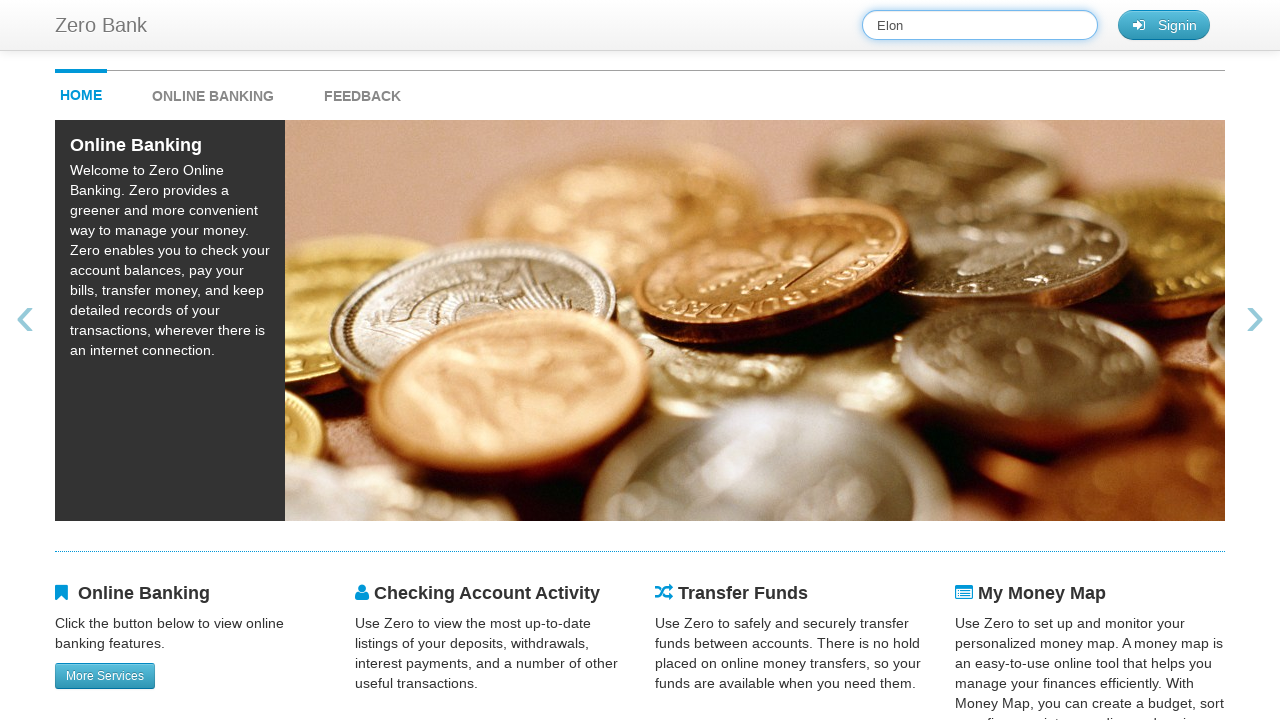

Waited 1 second to observe search input for 'Elon'
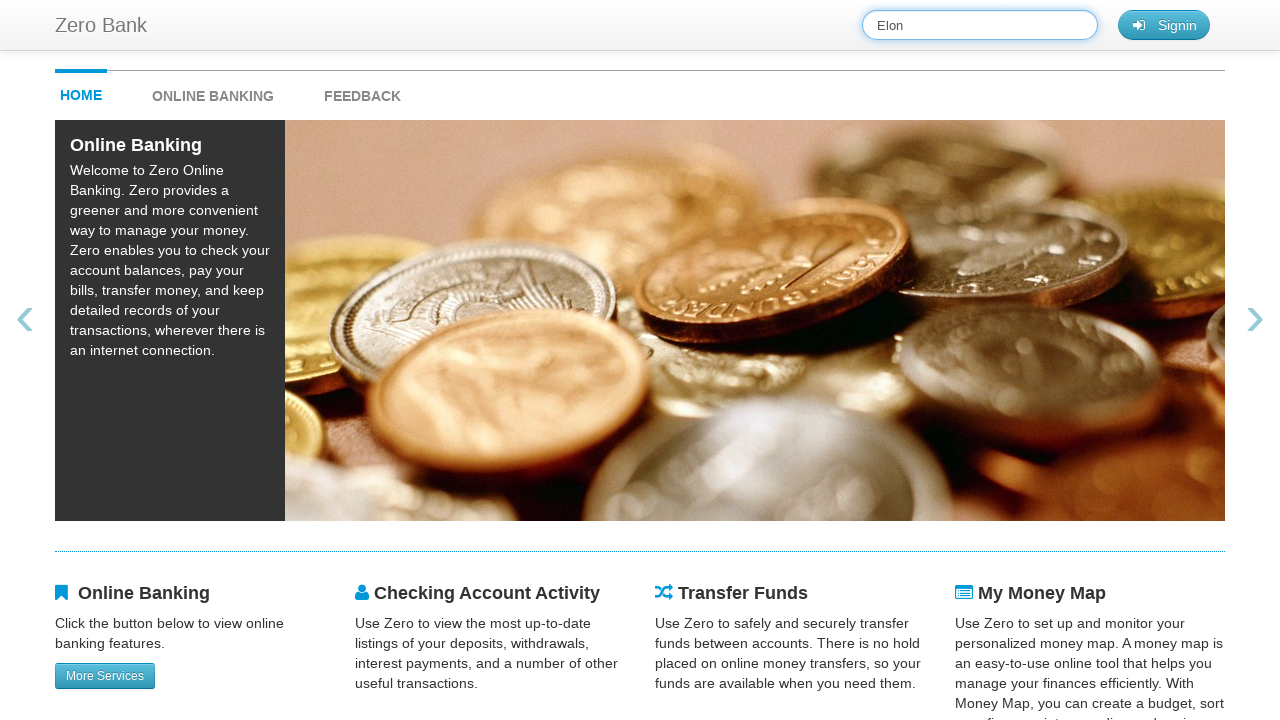

Cleared search term field after testing 'Elon' on #searchTerm
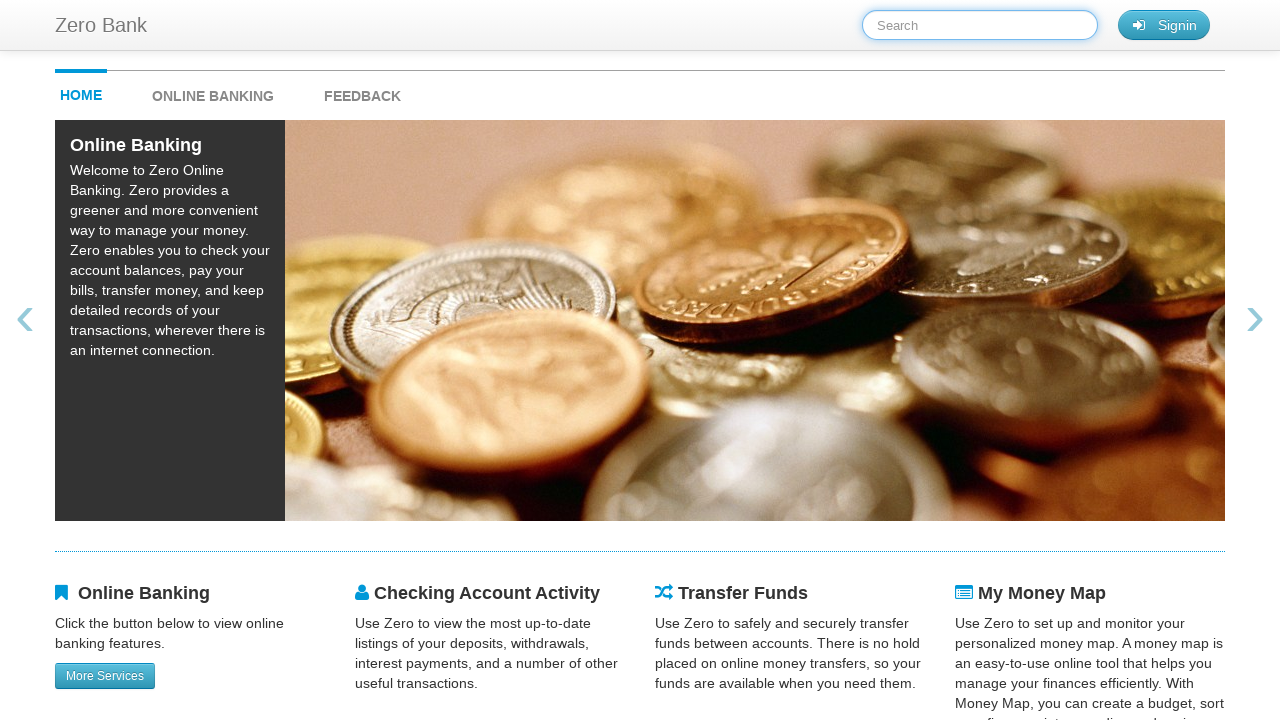

Filled search term field with 'Alice' on #searchTerm
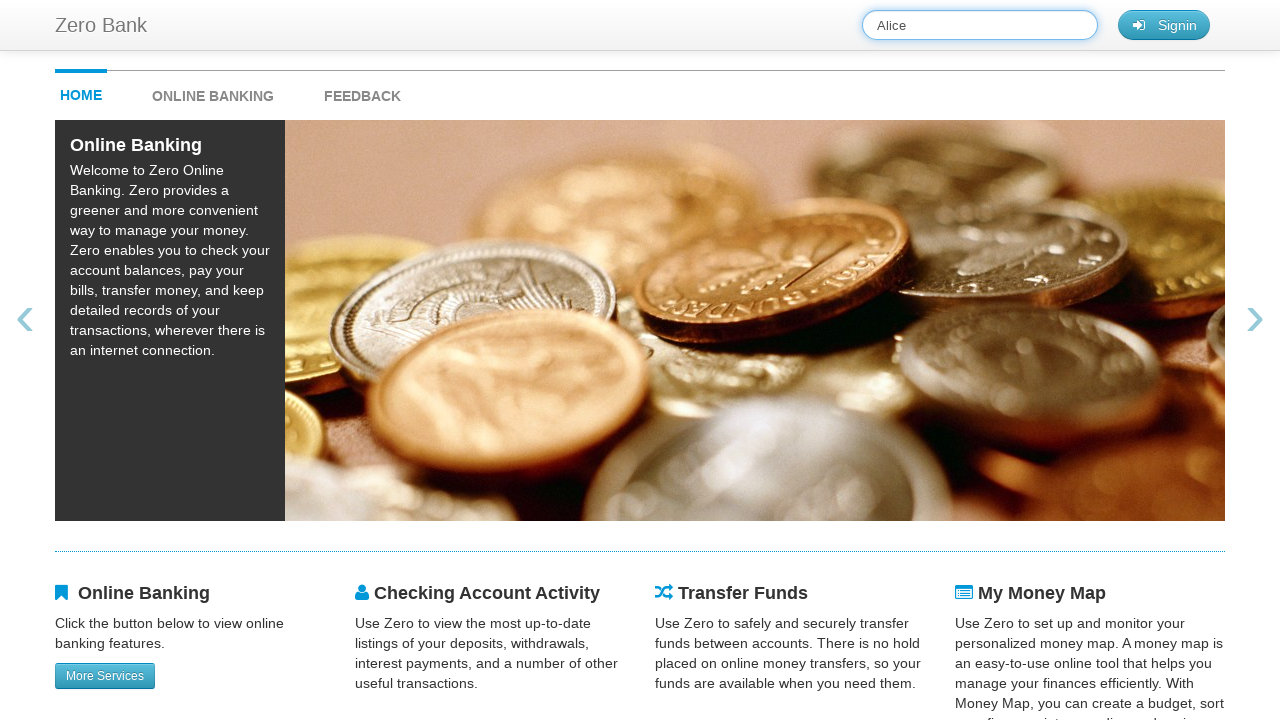

Waited 1 second to observe search input for 'Alice'
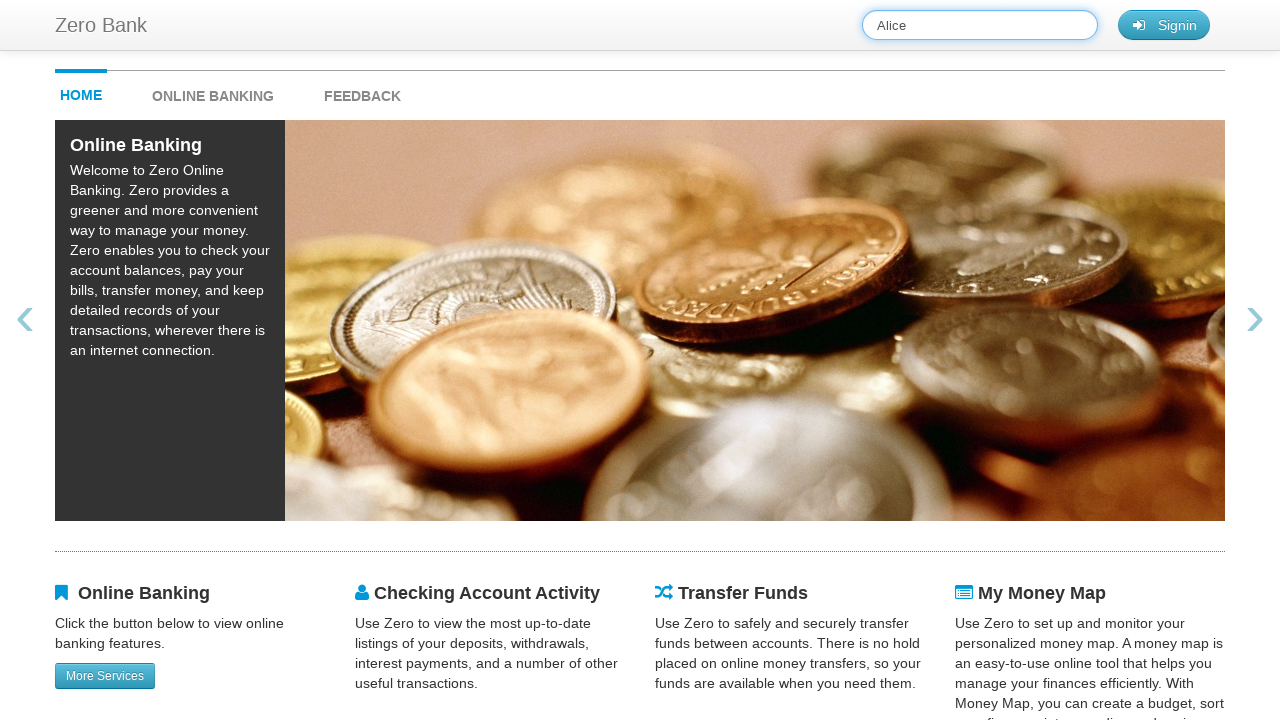

Cleared search term field after testing 'Alice' on #searchTerm
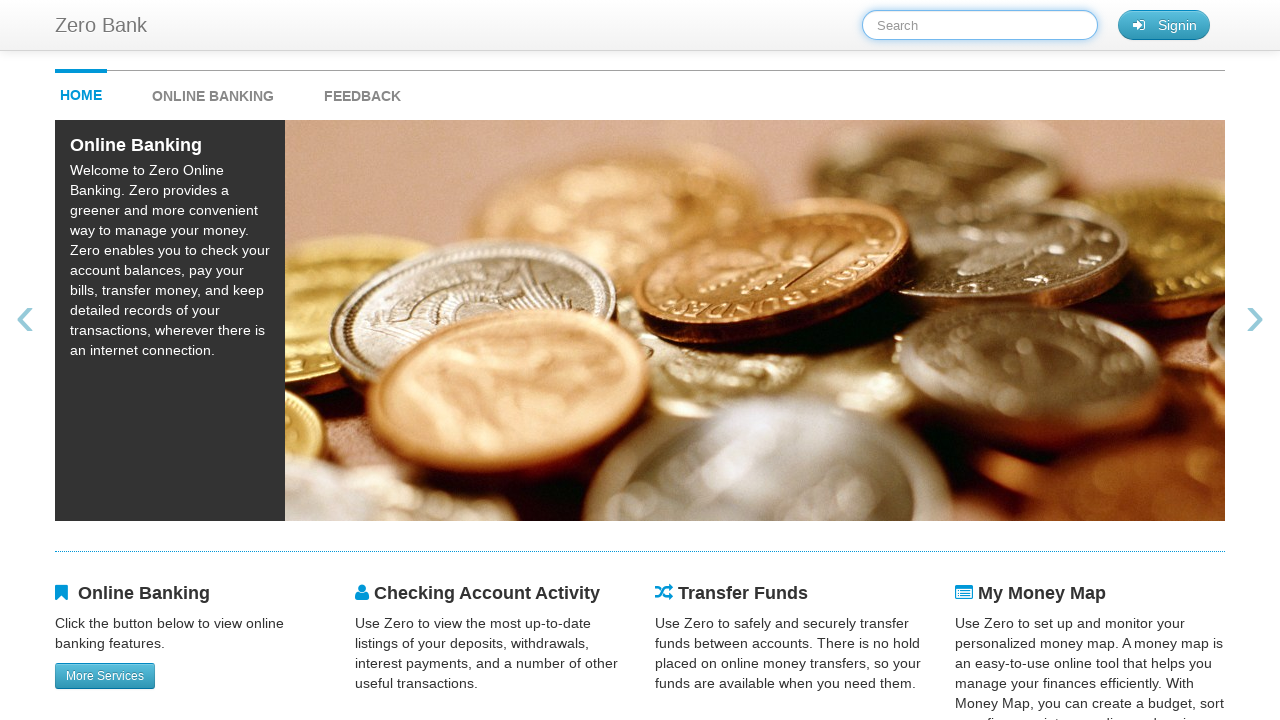

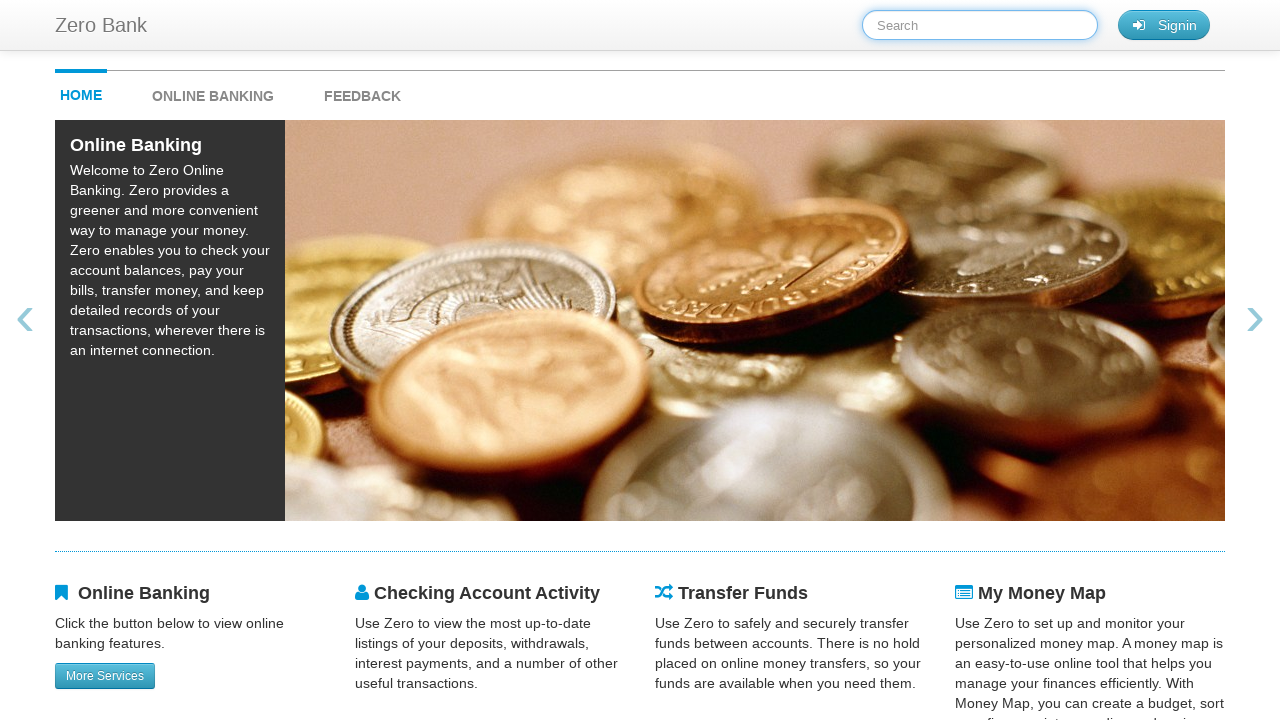